Opens multiple windows and closes all except the primary window

Starting URL: https://www.leafground.com/window.xhtml

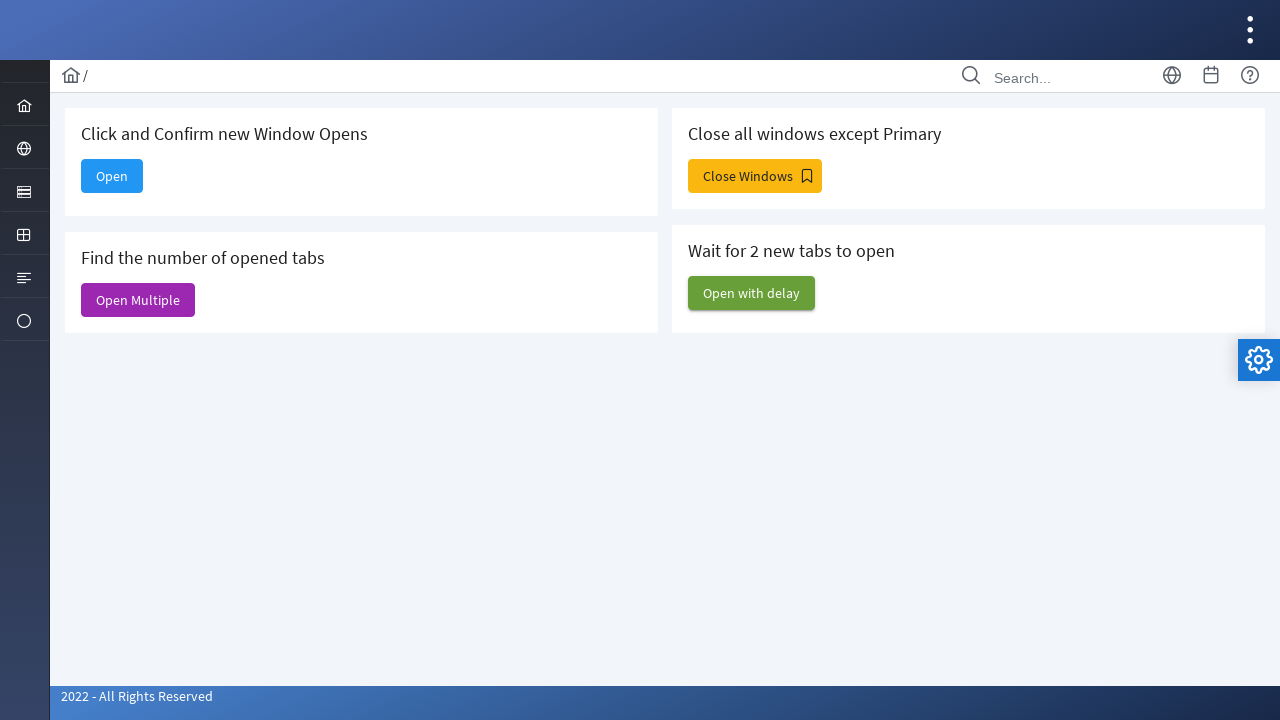

Clicked button to open multiple windows at (755, 176) on #j_idt88\:j_idt93
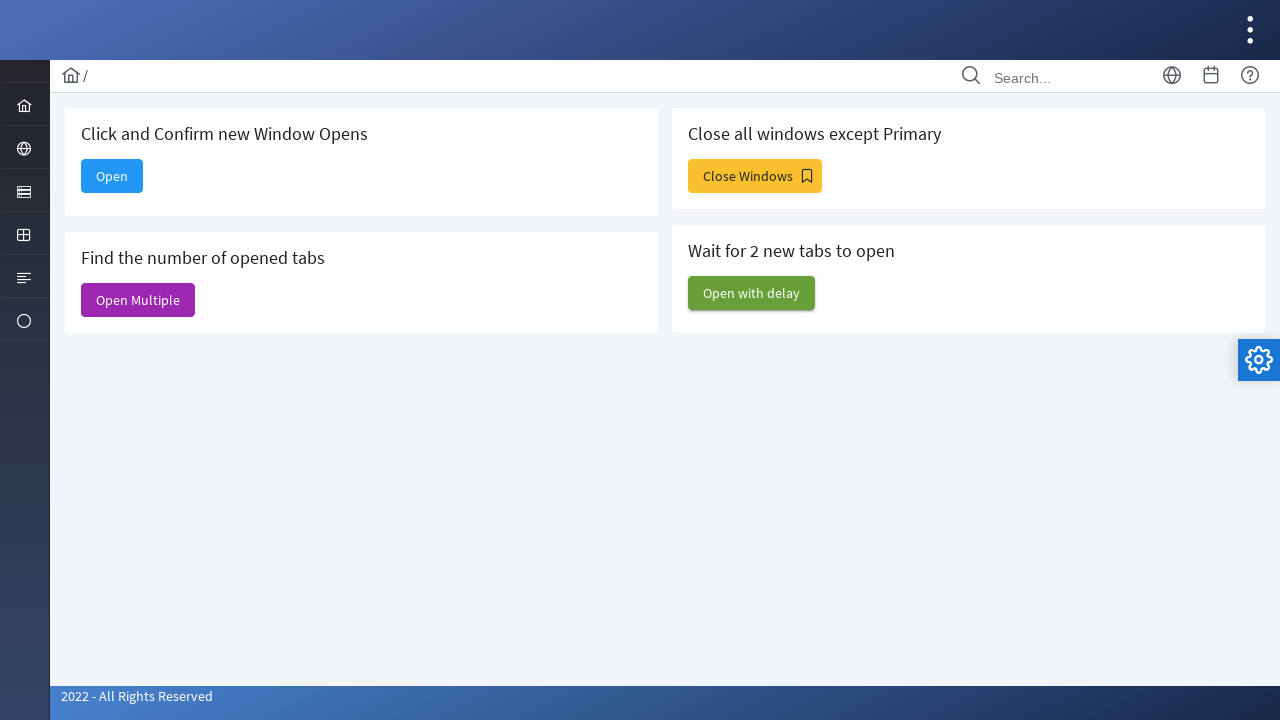

Waited for windows to open
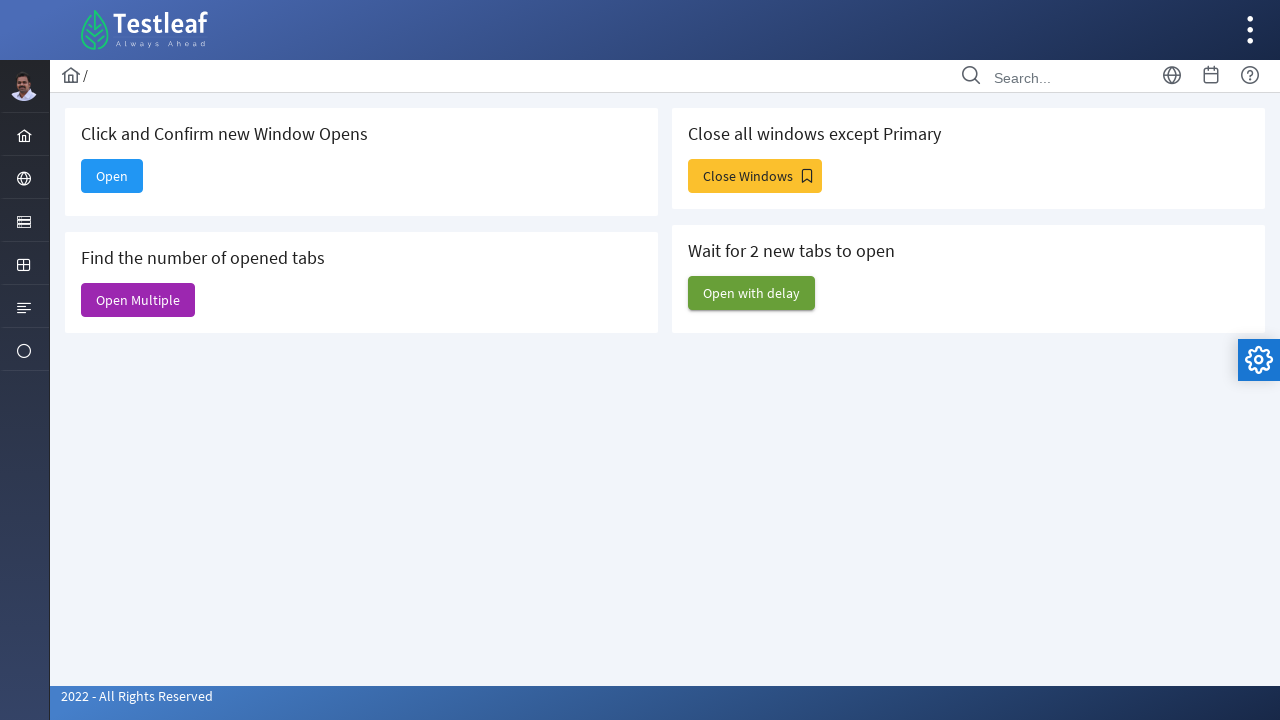

Retrieved all pages (windows/tabs) from context
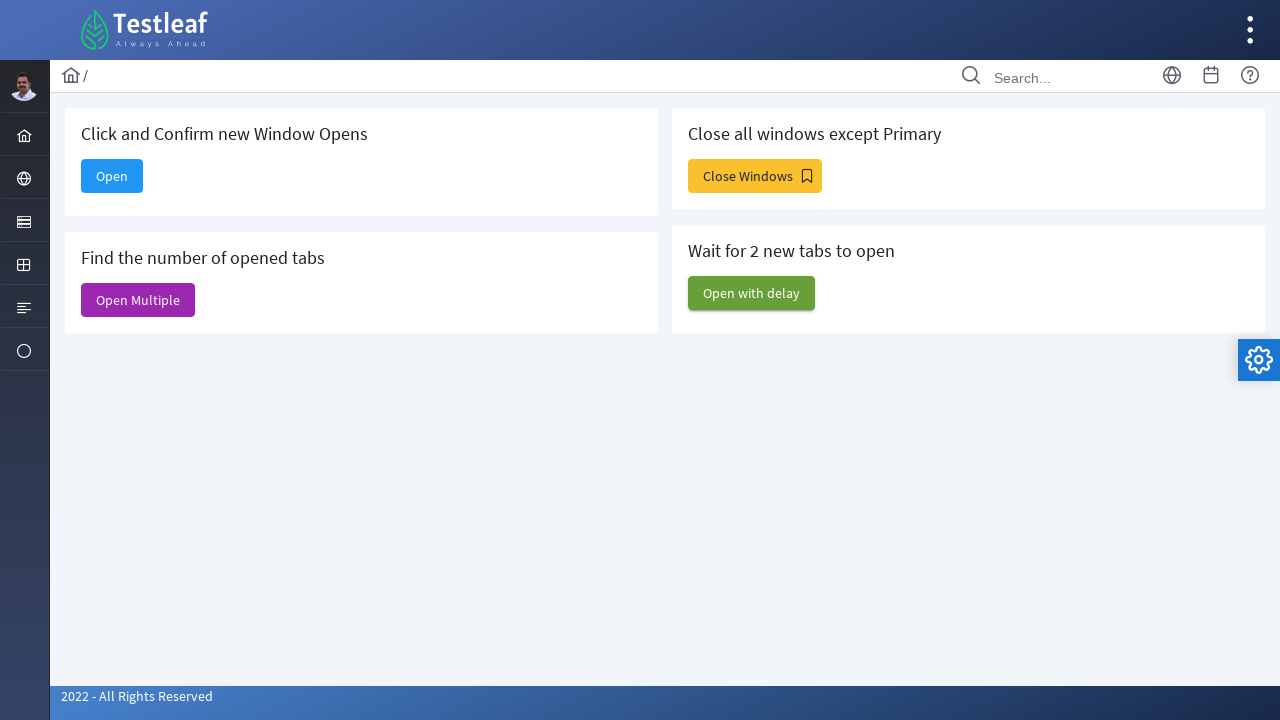

Closed window/tab 1, keeping only primary window
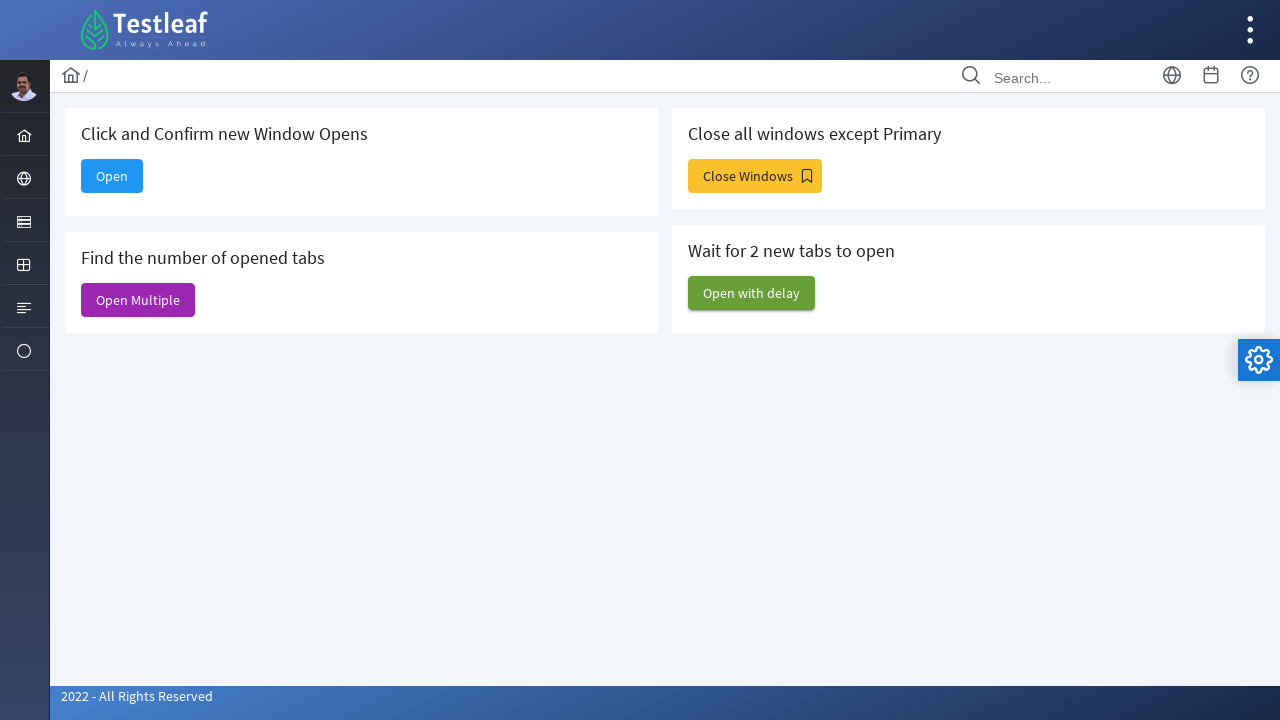

Closed window/tab 2, keeping only primary window
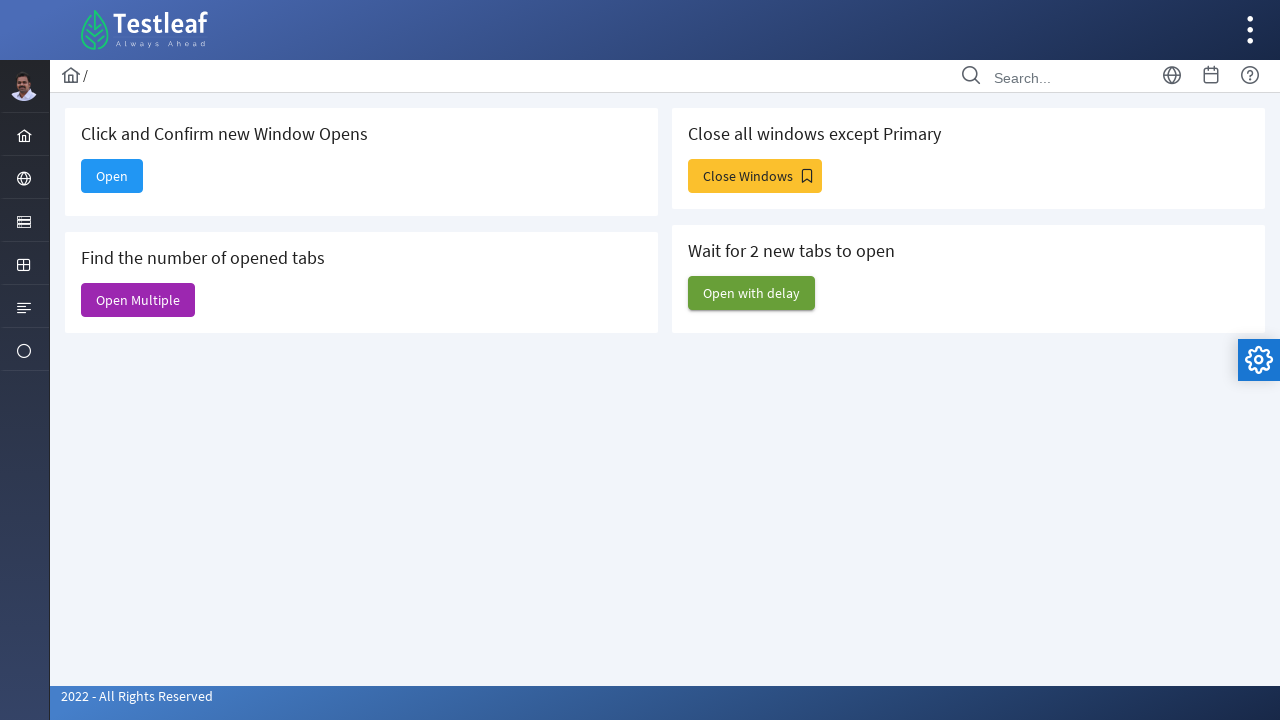

Closed window/tab 3, keeping only primary window
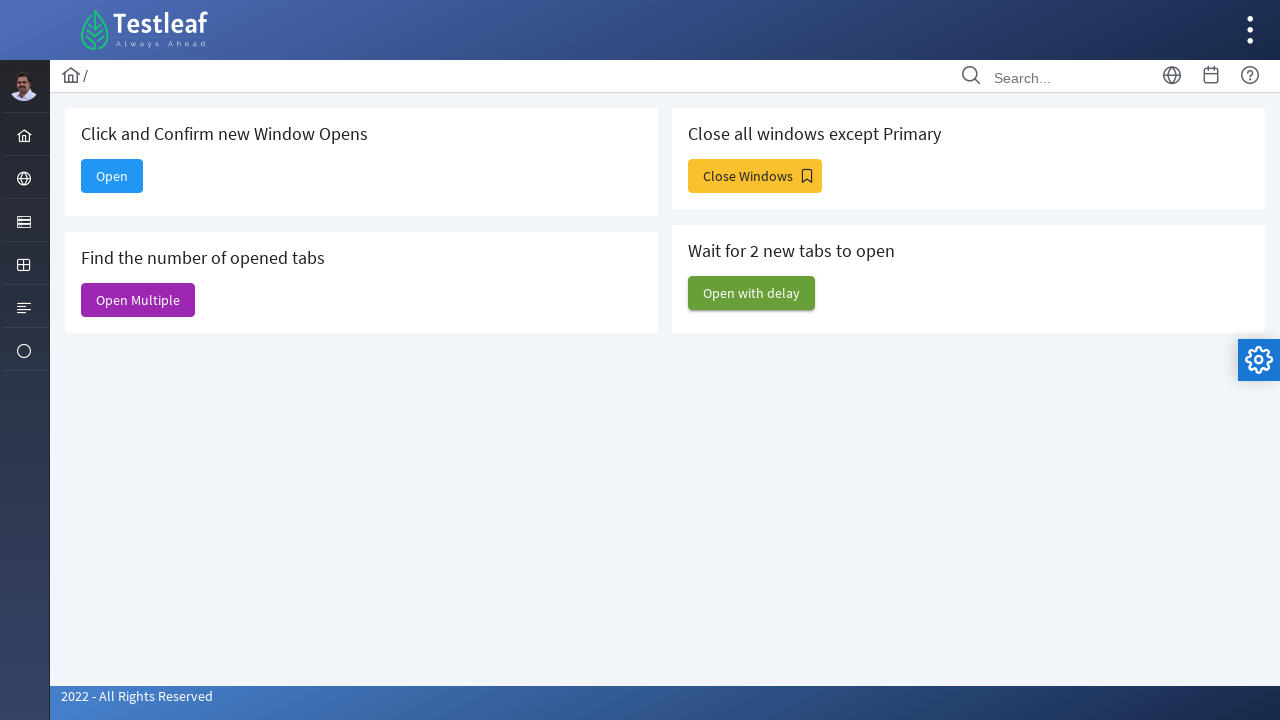

Closed window/tab 4, keeping only primary window
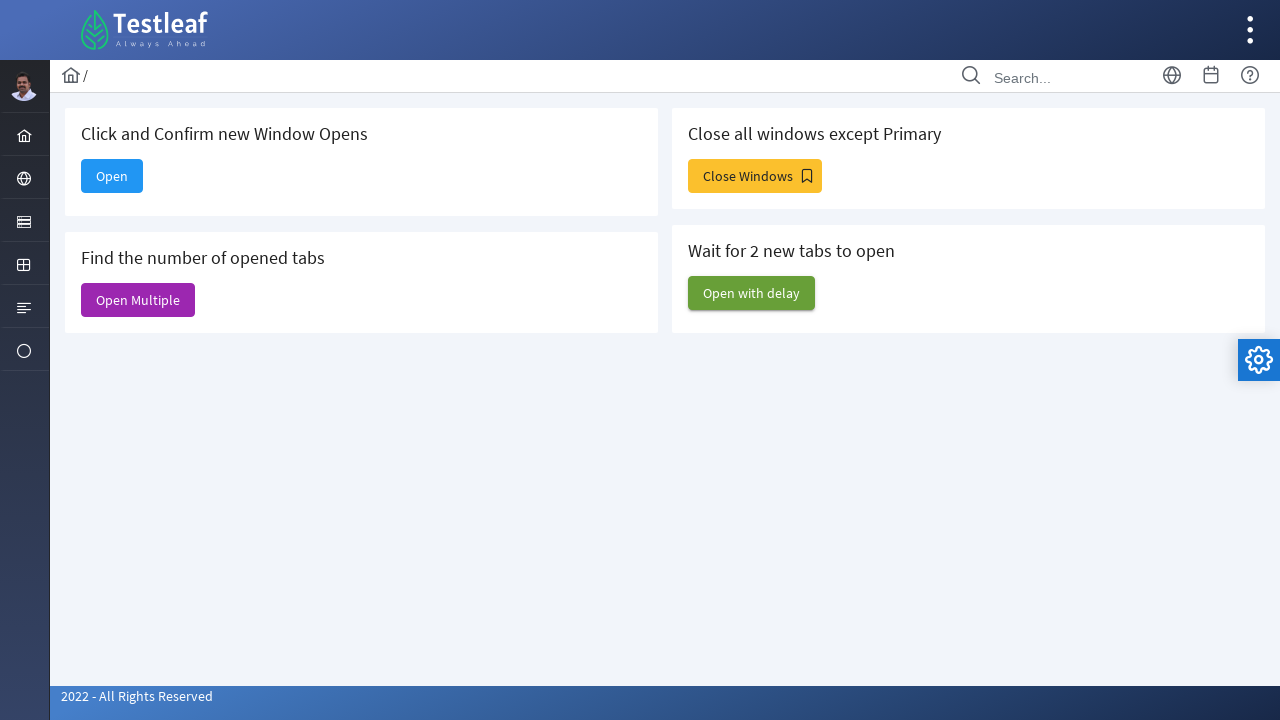

Closed window/tab 5, keeping only primary window
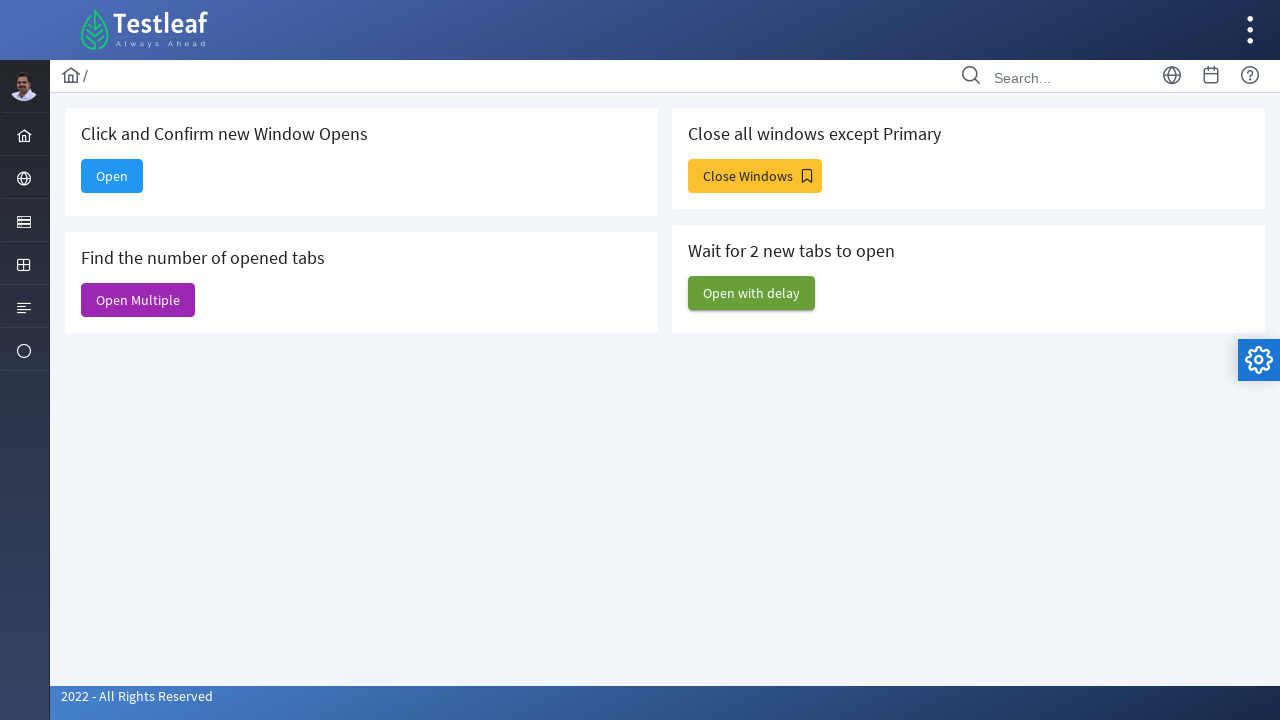

Closed window/tab 6, keeping only primary window
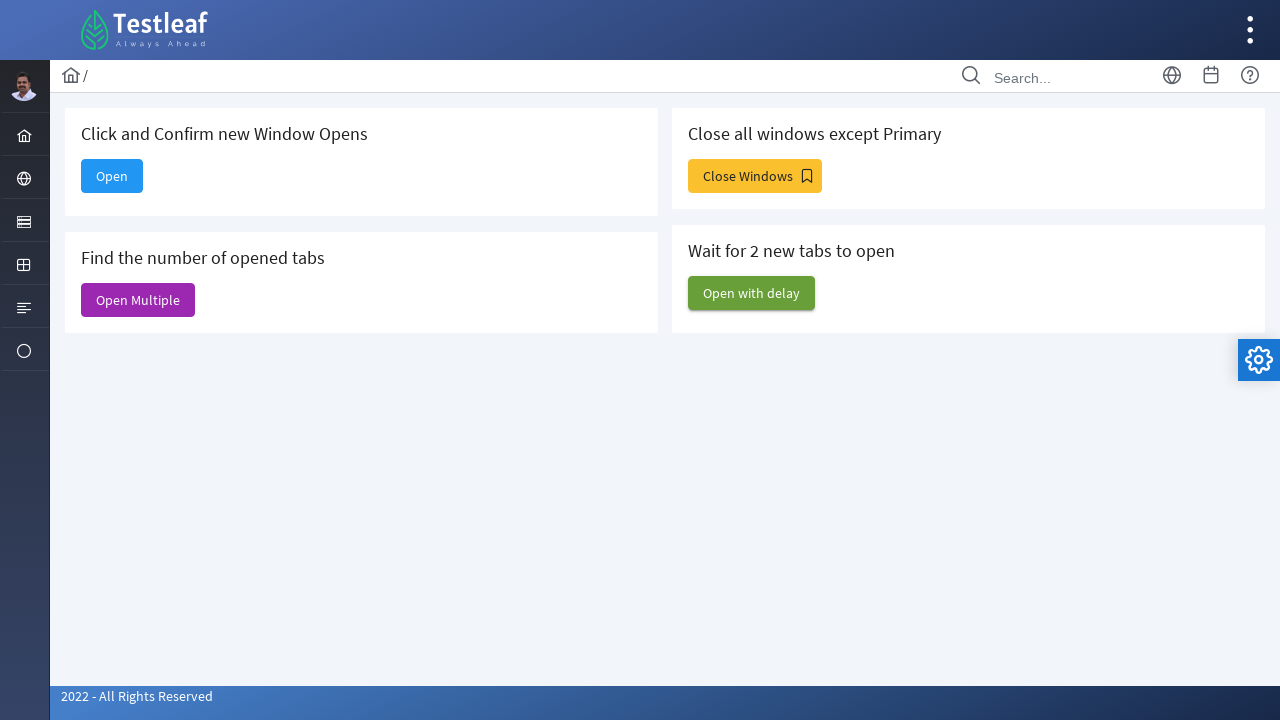

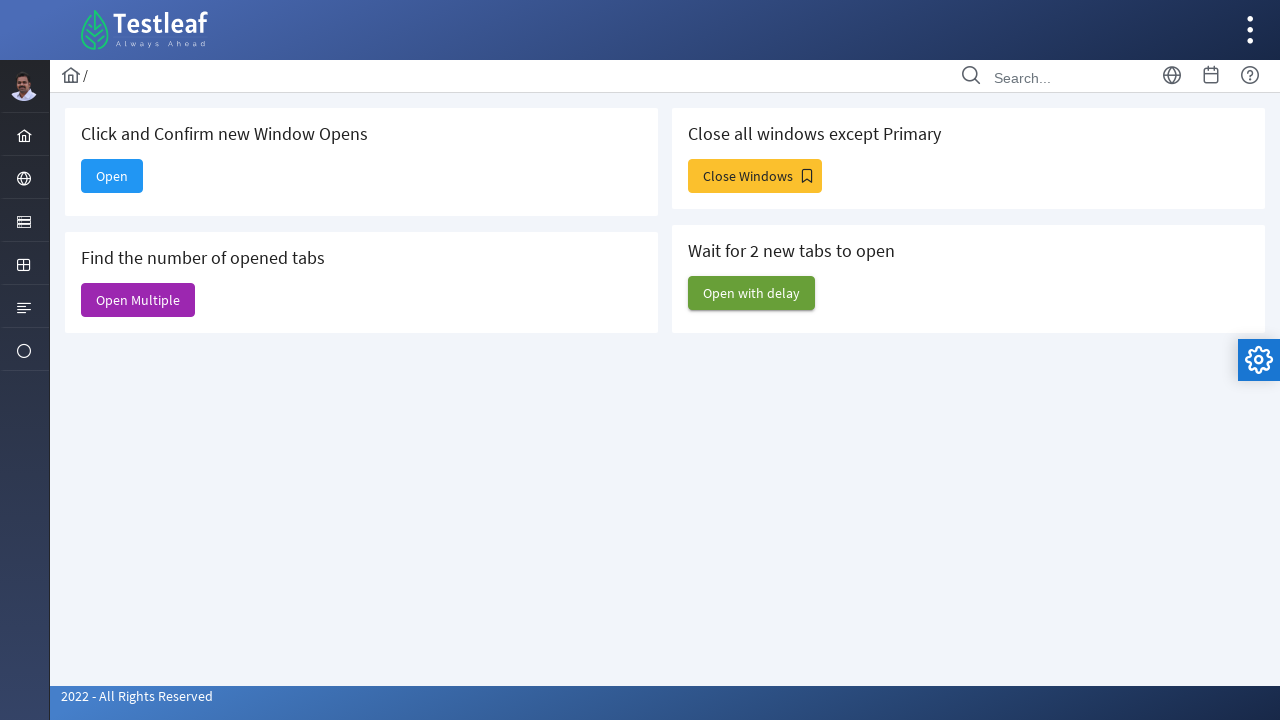